Navigates to a Stepik lesson page, fills in an answer in a textarea field, and clicks the submit button to submit the solution.

Starting URL: https://stepik.org/lesson/25969/step/12

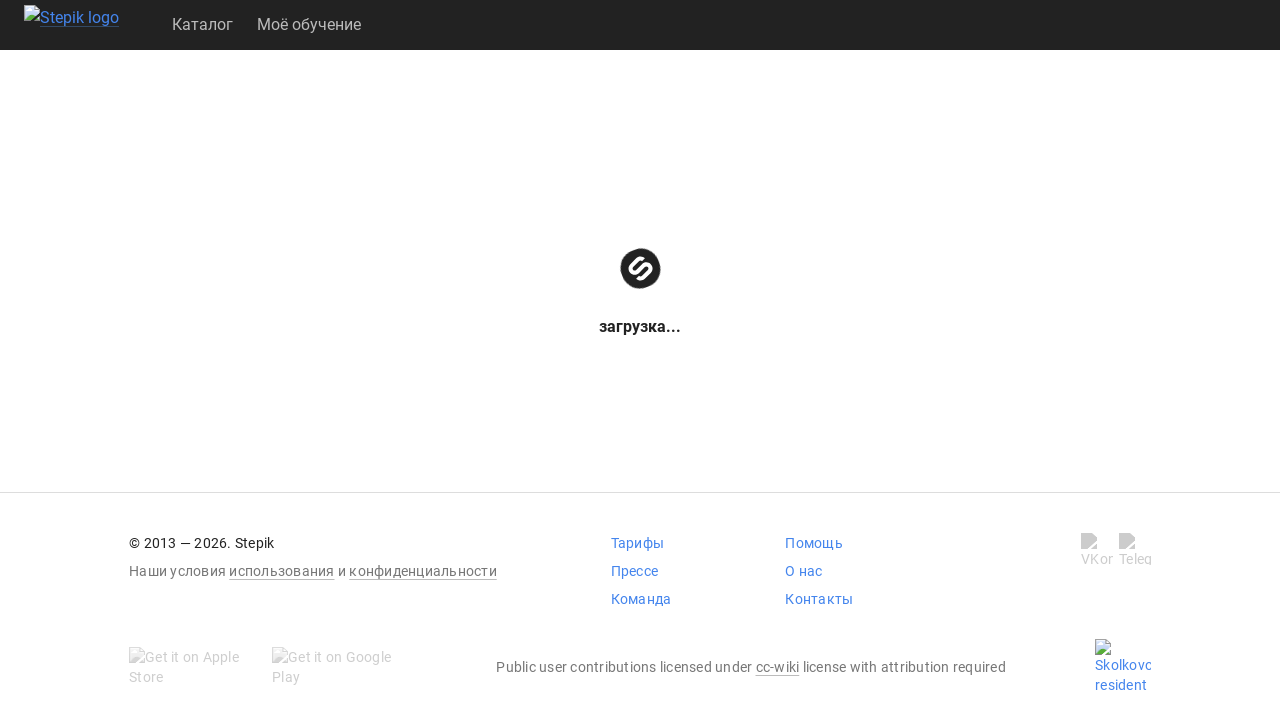

Textarea field became visible
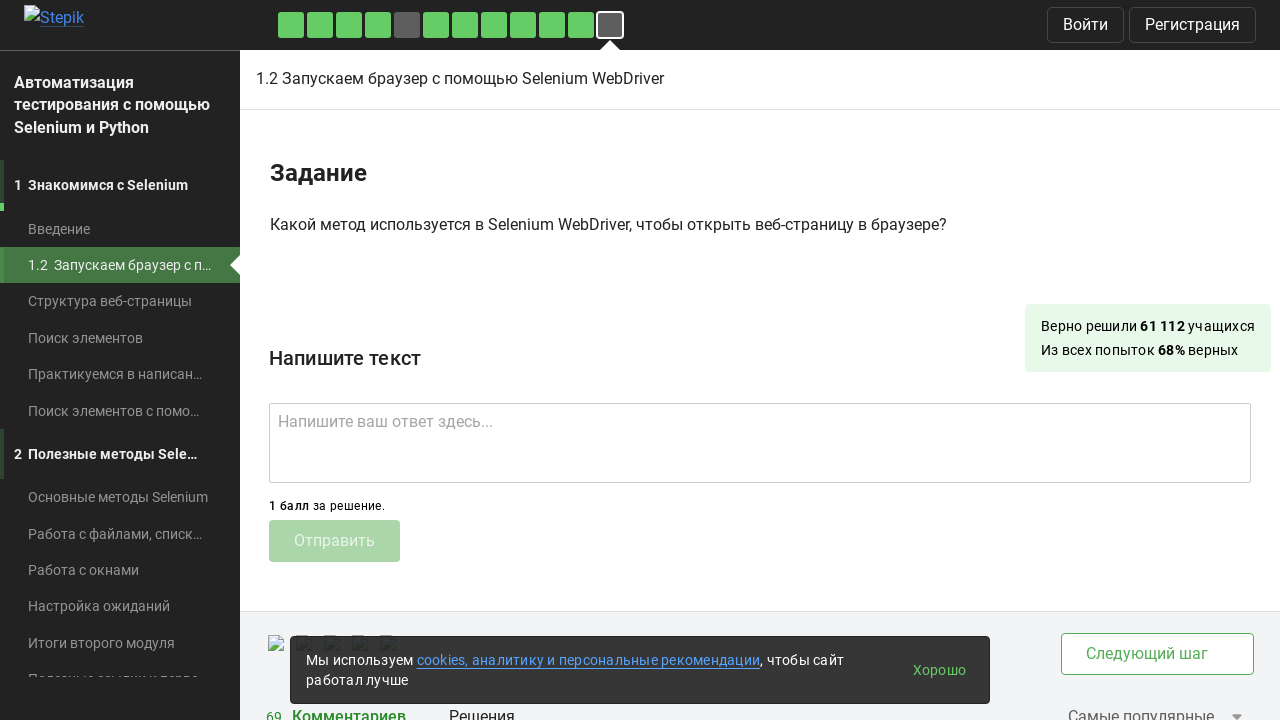

Filled textarea with answer 'get()' on .textarea
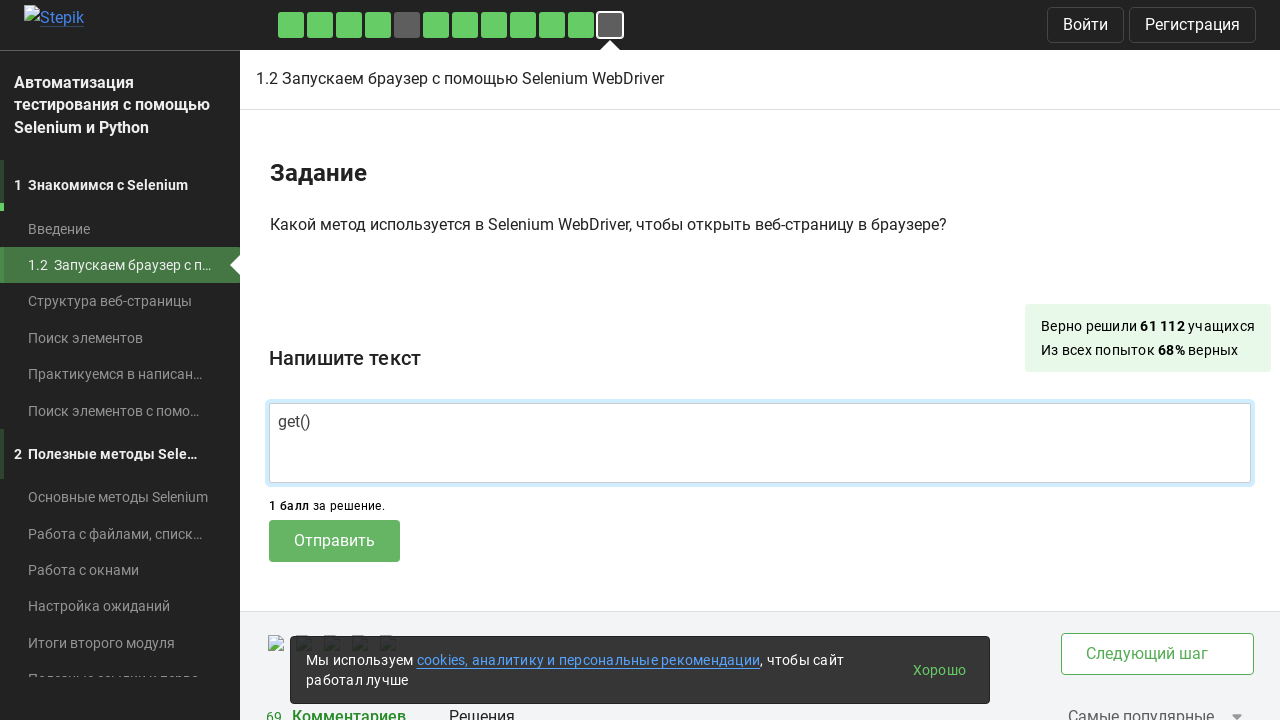

Submit button became available
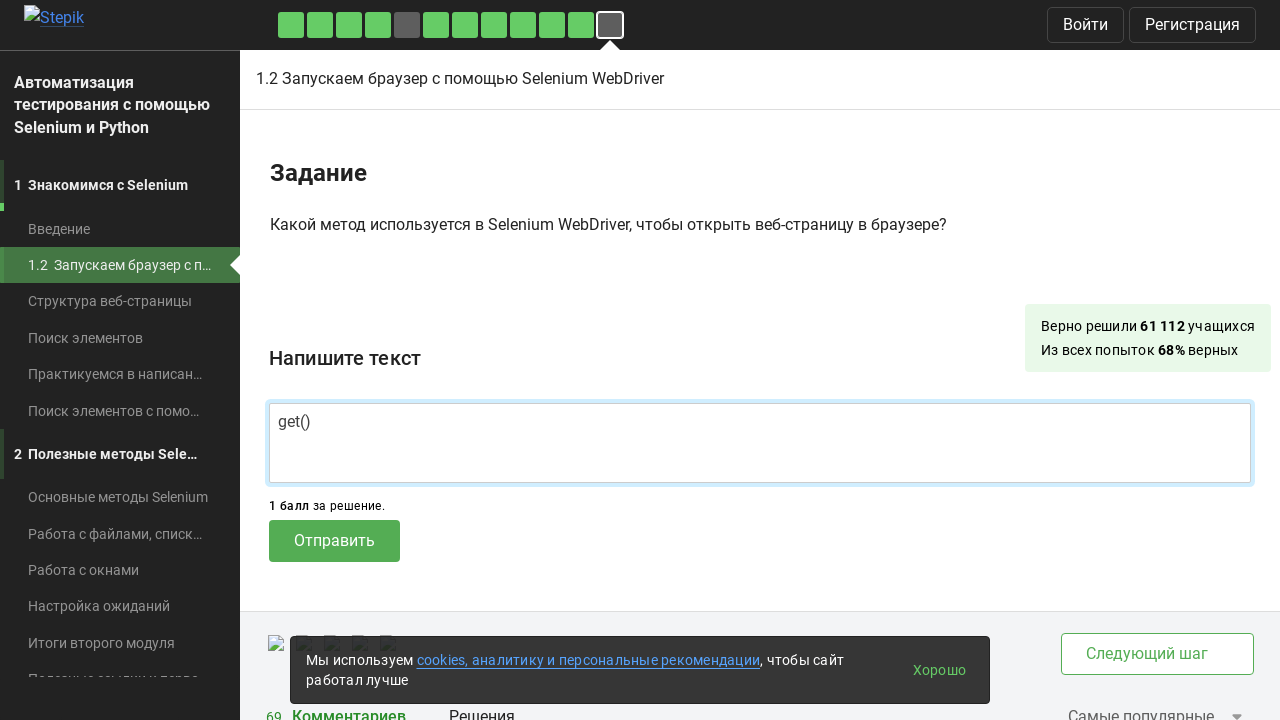

Clicked submit button to submit the solution at (334, 541) on .submit-submission
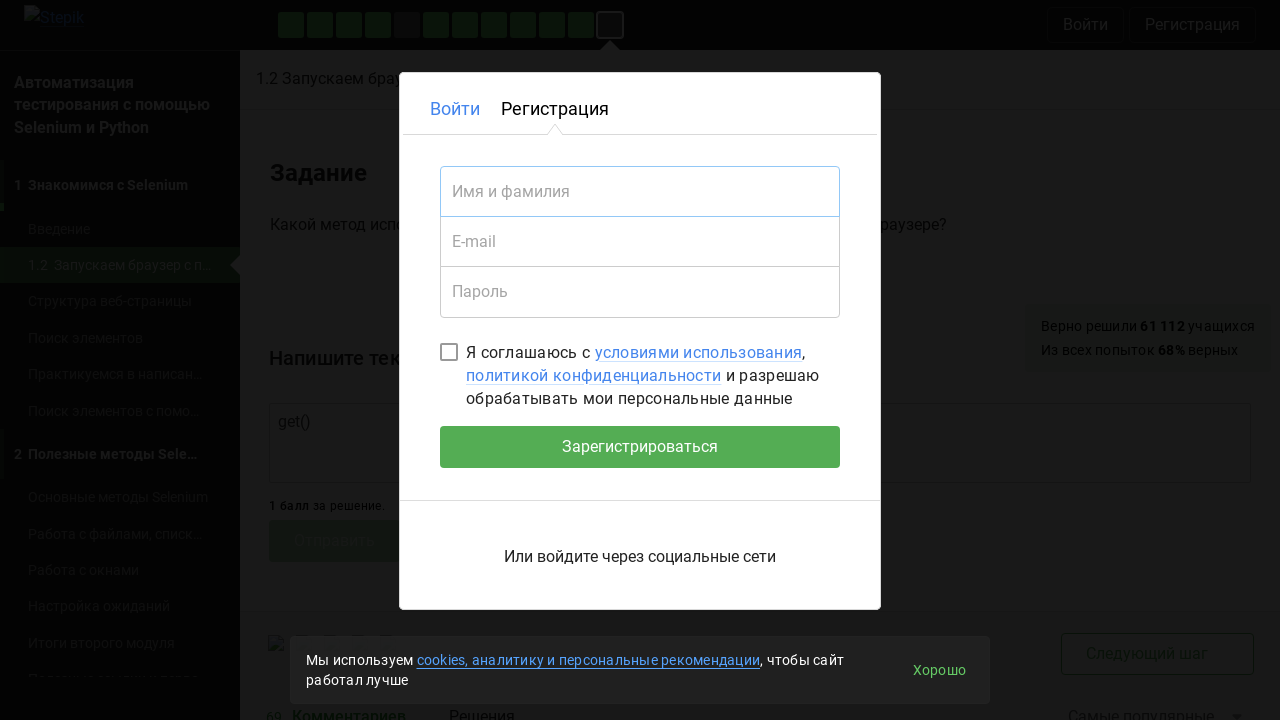

Waited 2 seconds for response/feedback to appear
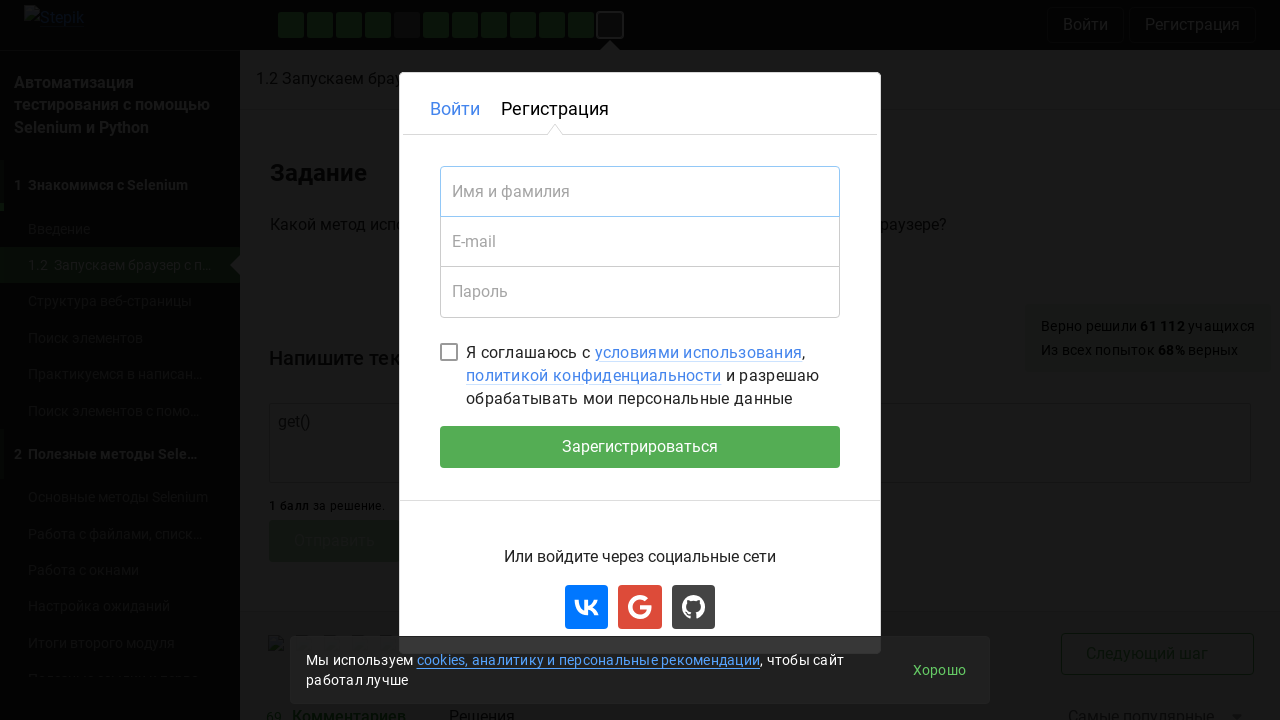

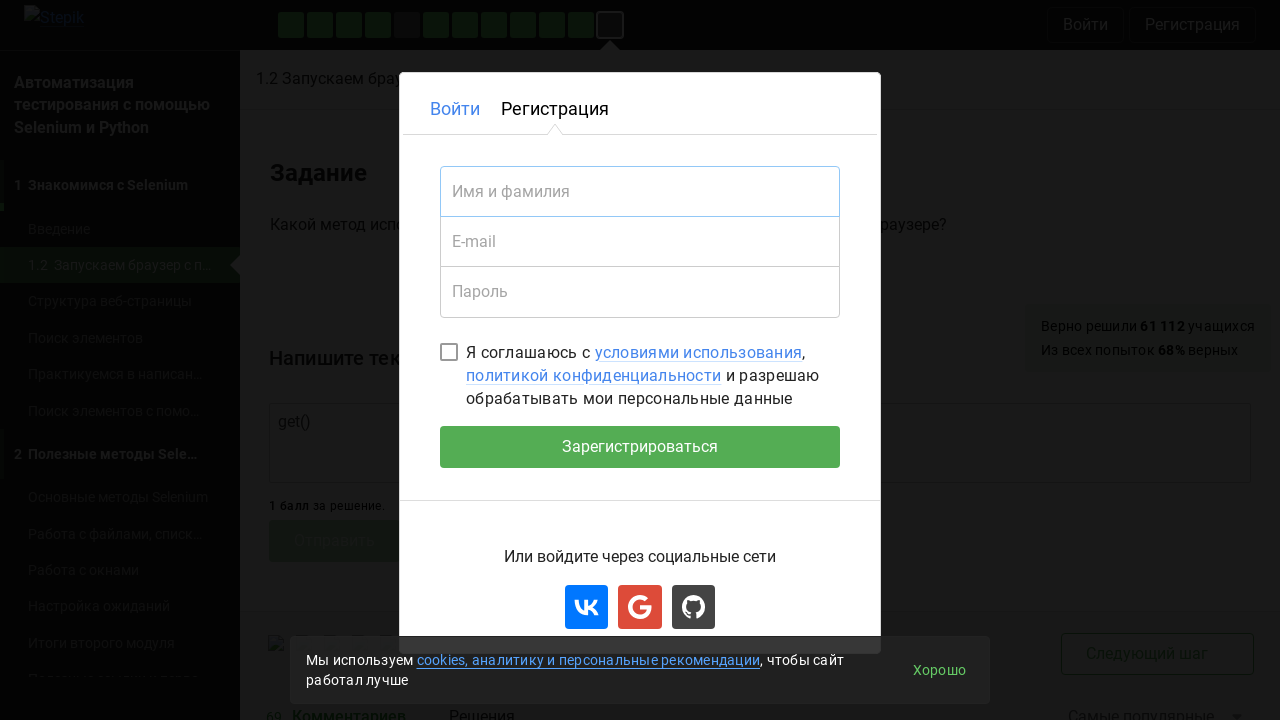